Verifies that a non-existent logo image is not visible on the homepage

Starting URL: https://demoblaze.com/

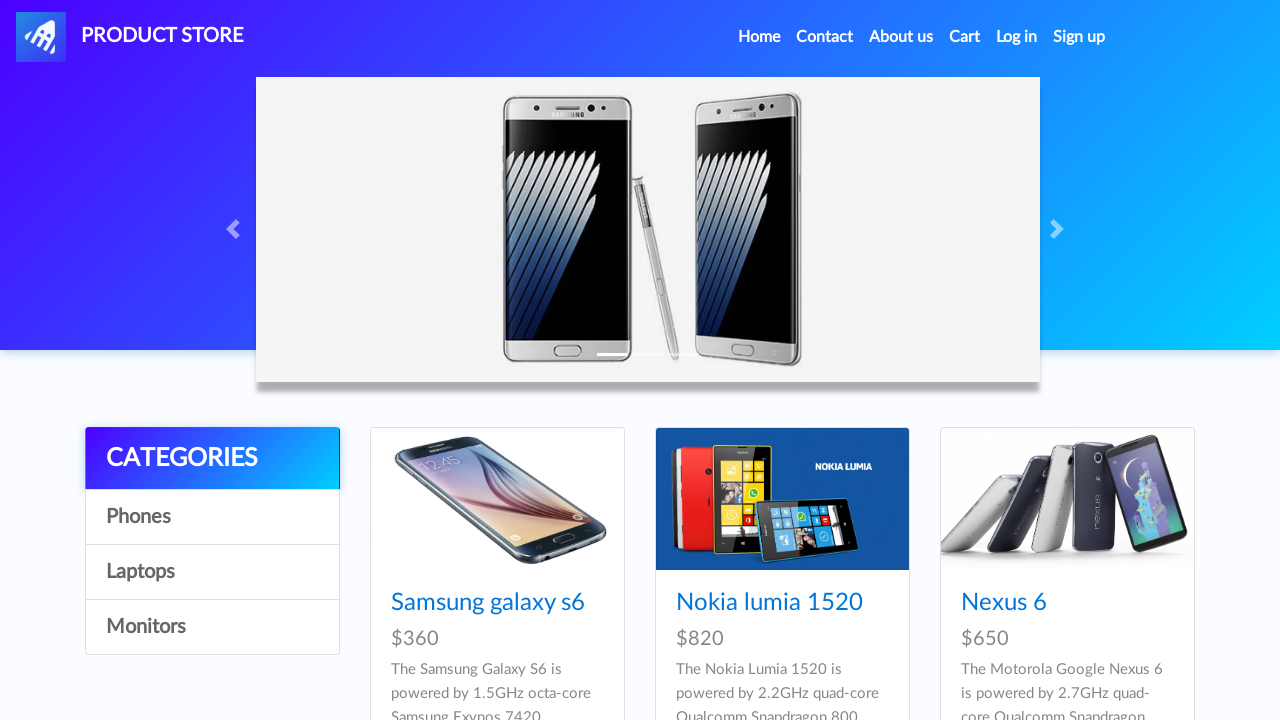

Checked visibility of logo image with src='bm1.png'
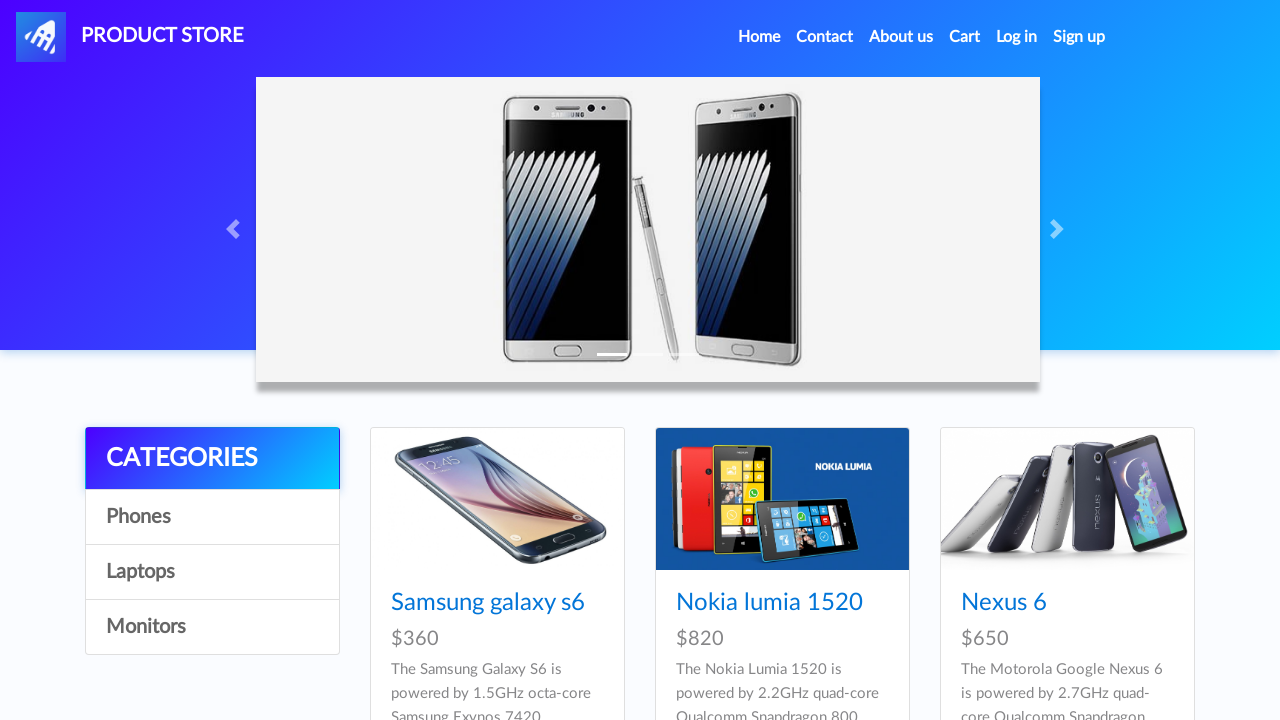

Asserted that logo image is not visible
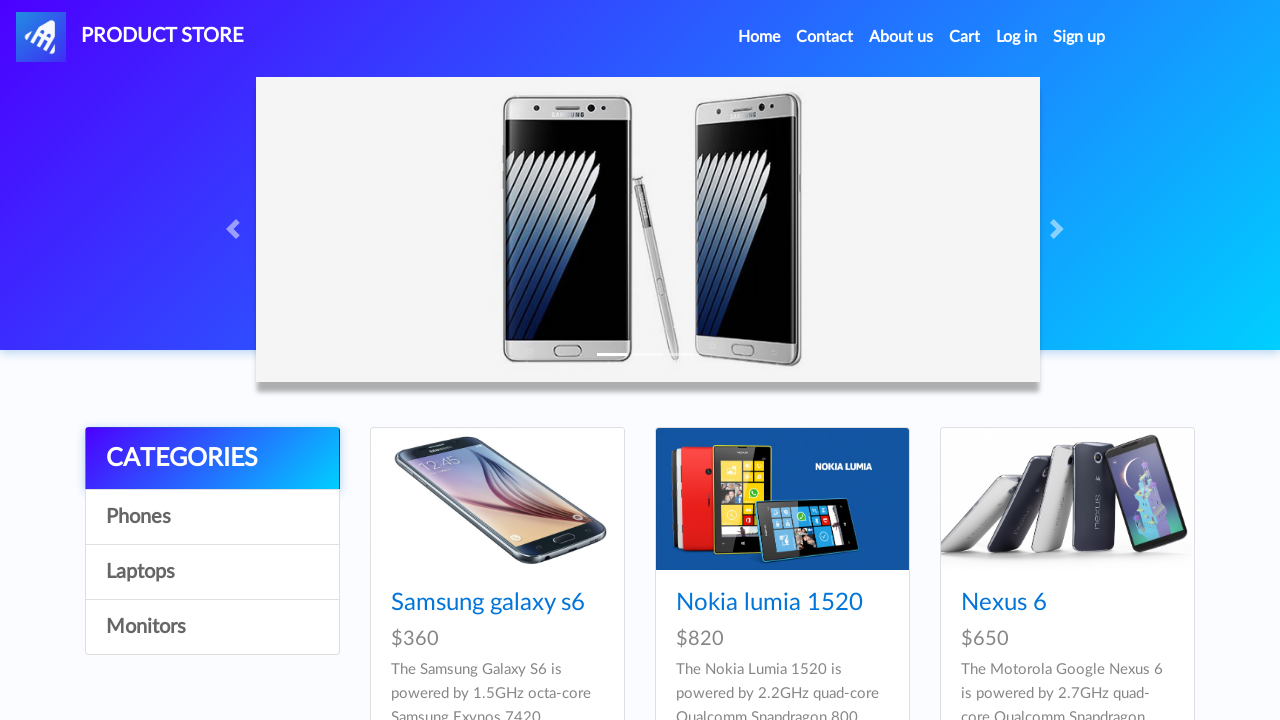

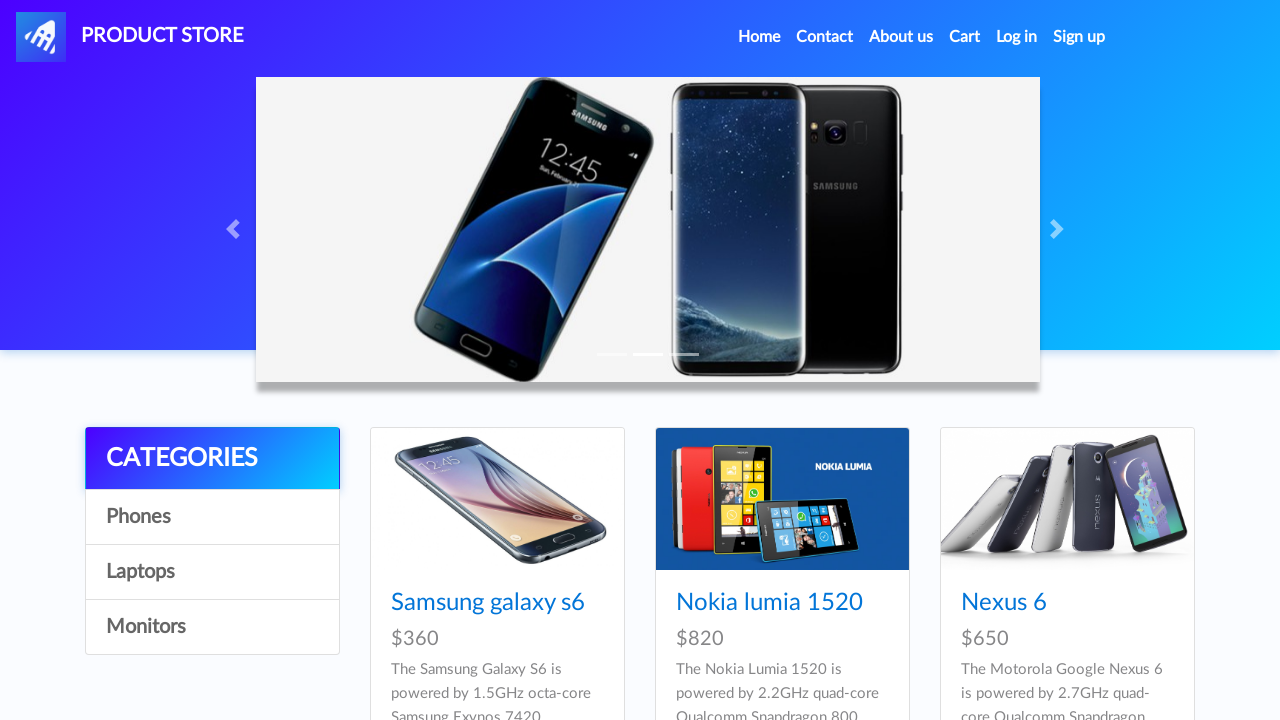